Navigates to a file download page and clicks on the first download link to initiate a file download

Starting URL: http://the-internet.herokuapp.com/download

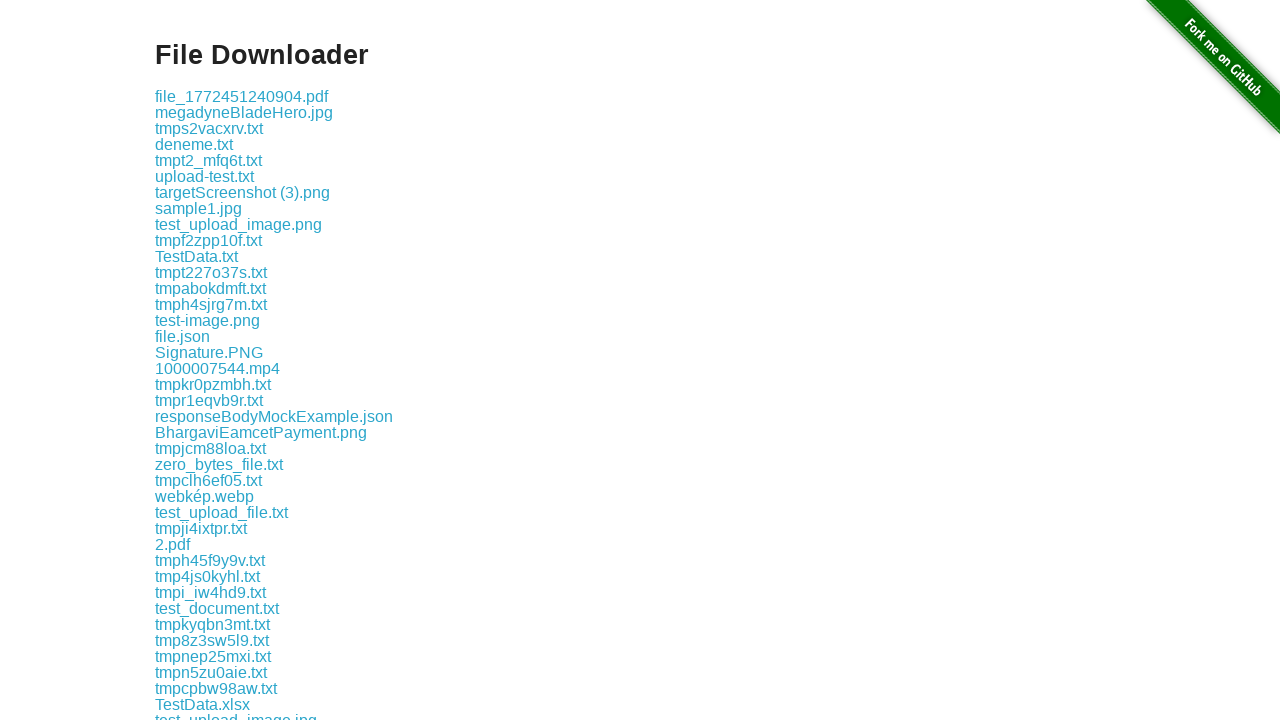

Clicked the first download link at (242, 96) on .example a
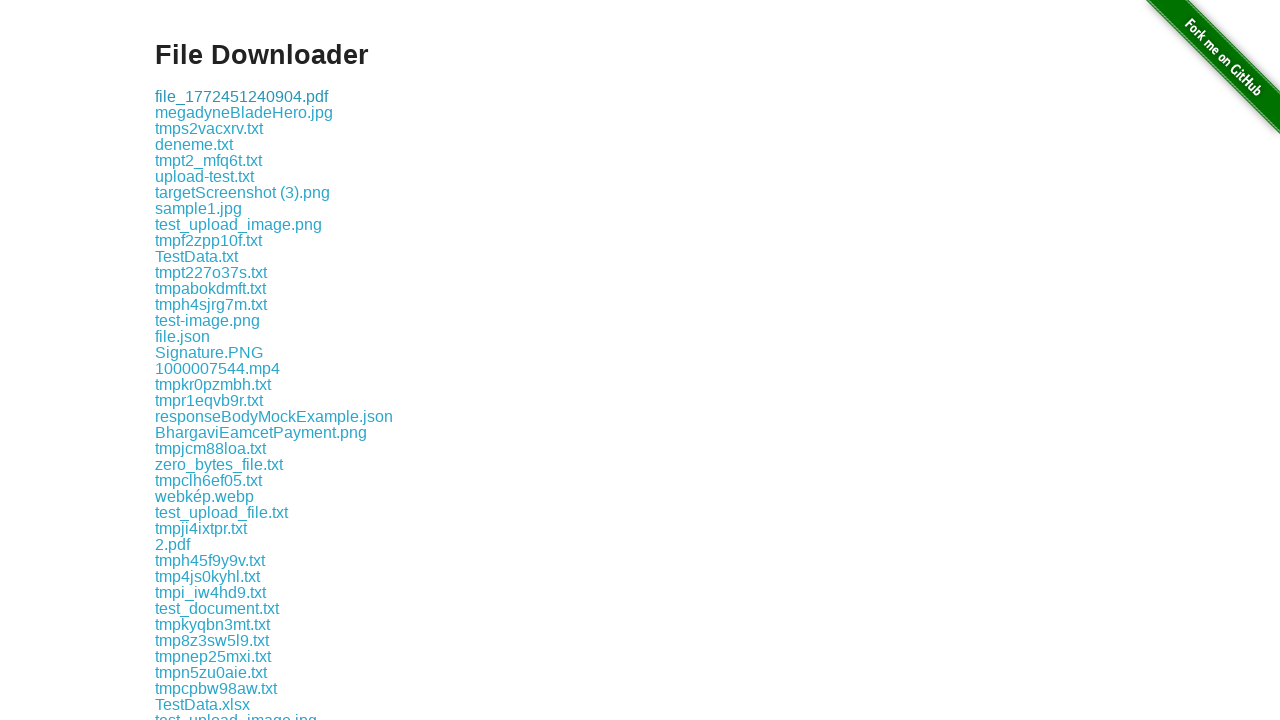

Waited for download to initiate
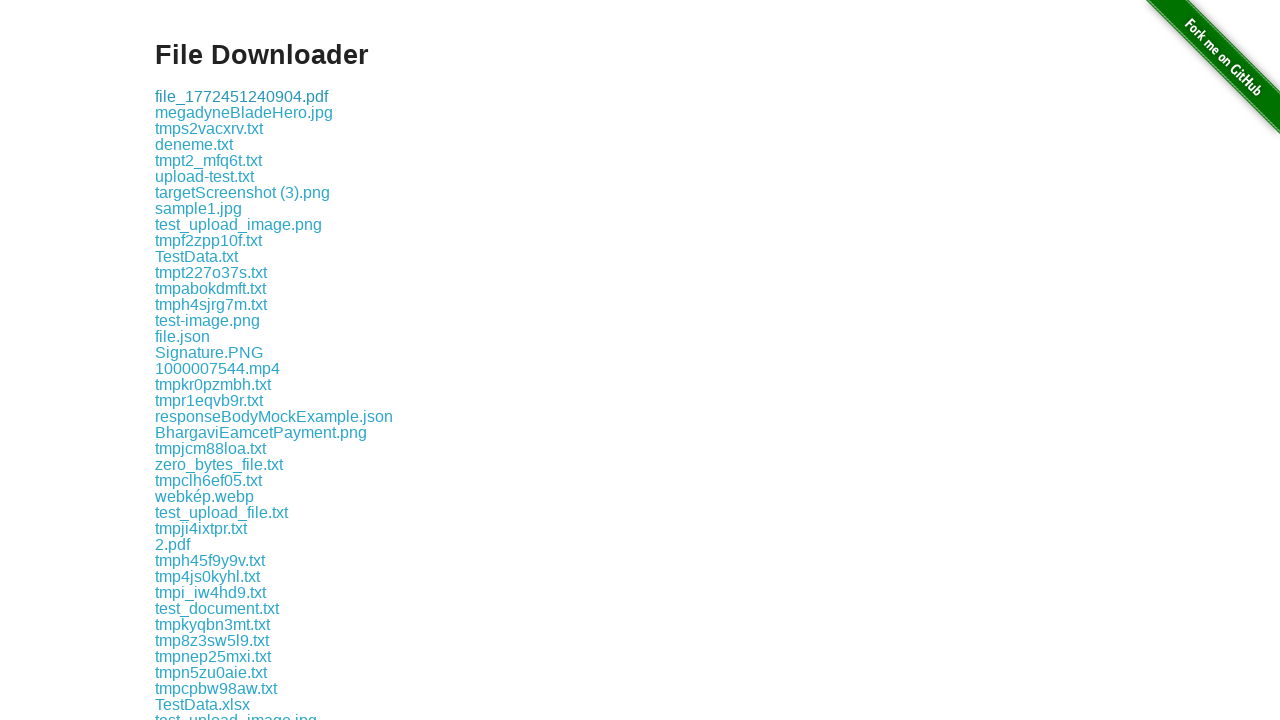

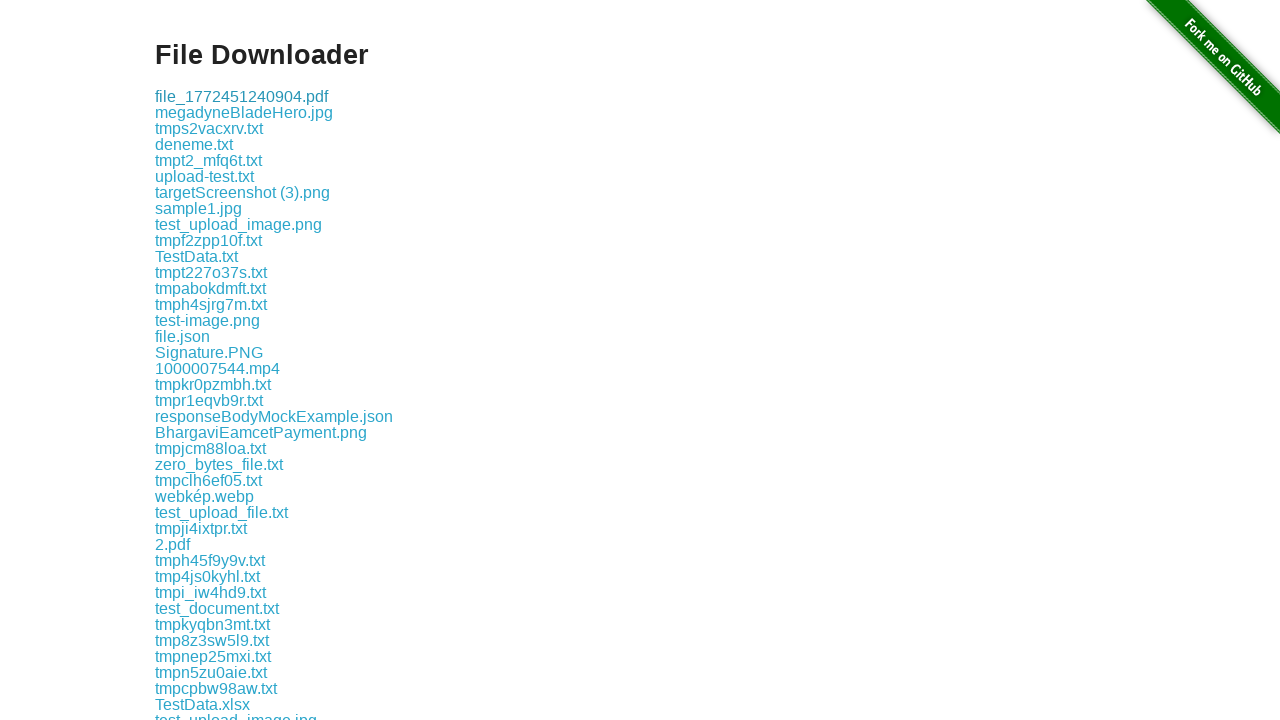